Tests interaction with JavaScript alerts including accepting a simple alert, dismissing a confirm dialog, and entering text into a prompt dialog

Starting URL: https://letcode.in/alert

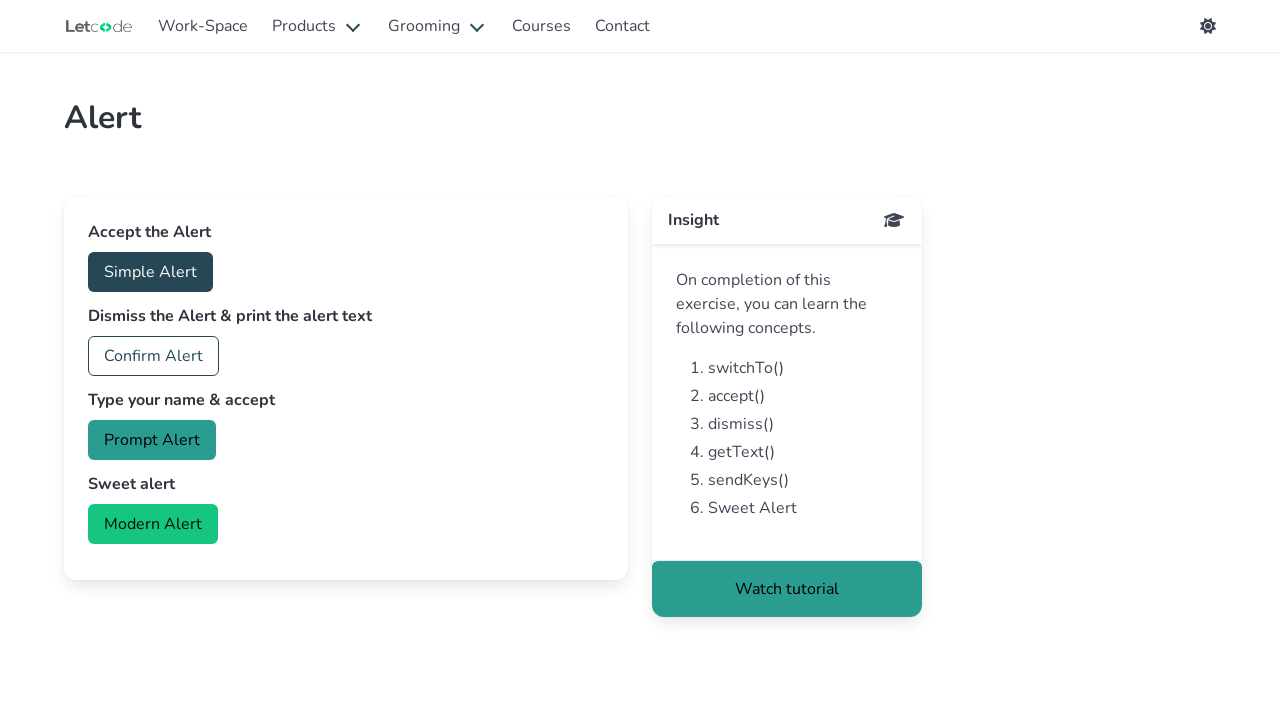

Clicked button to display alert box at (150, 272) on #accept
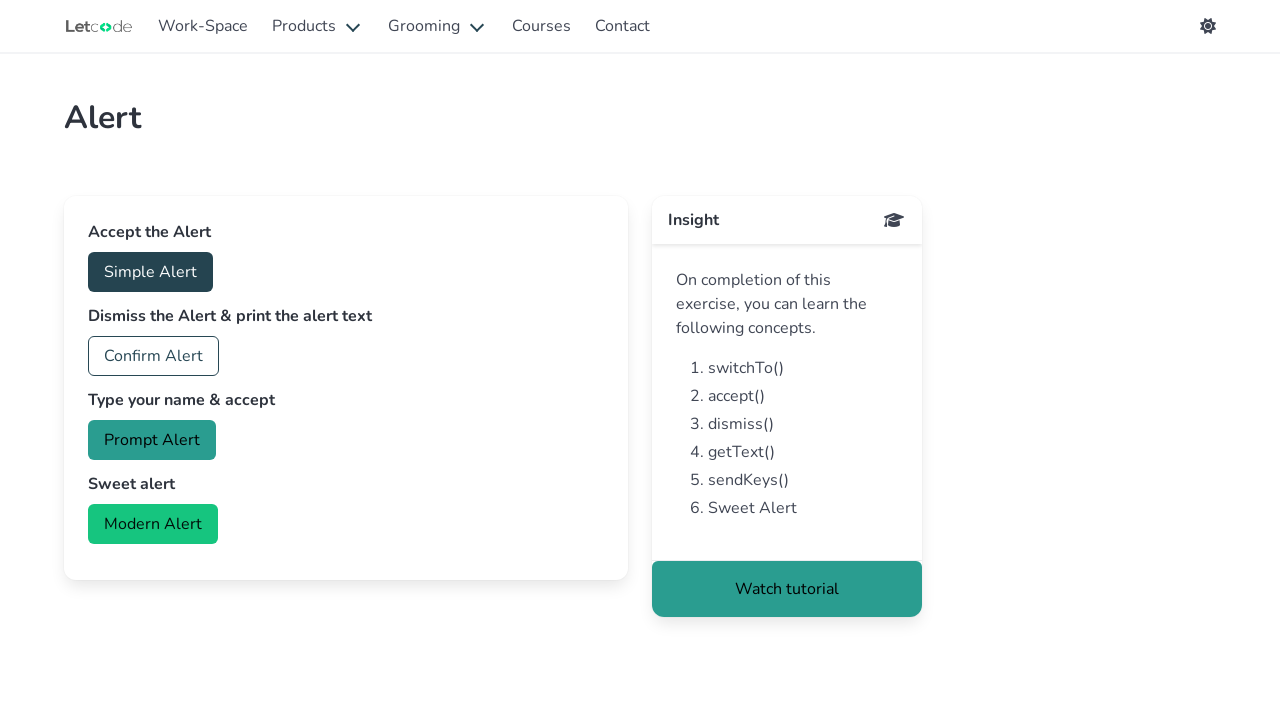

Set up handler to accept alert dialog
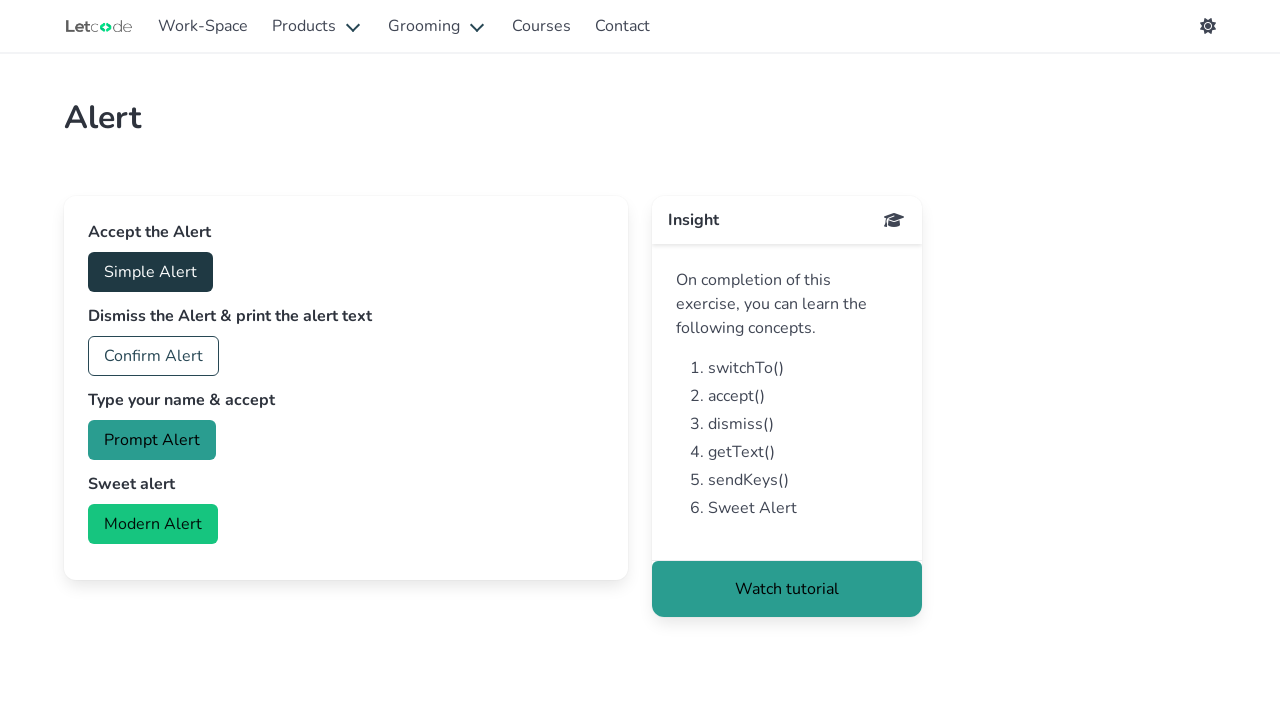

Clicked button to display confirm dialog at (154, 356) on #confirm
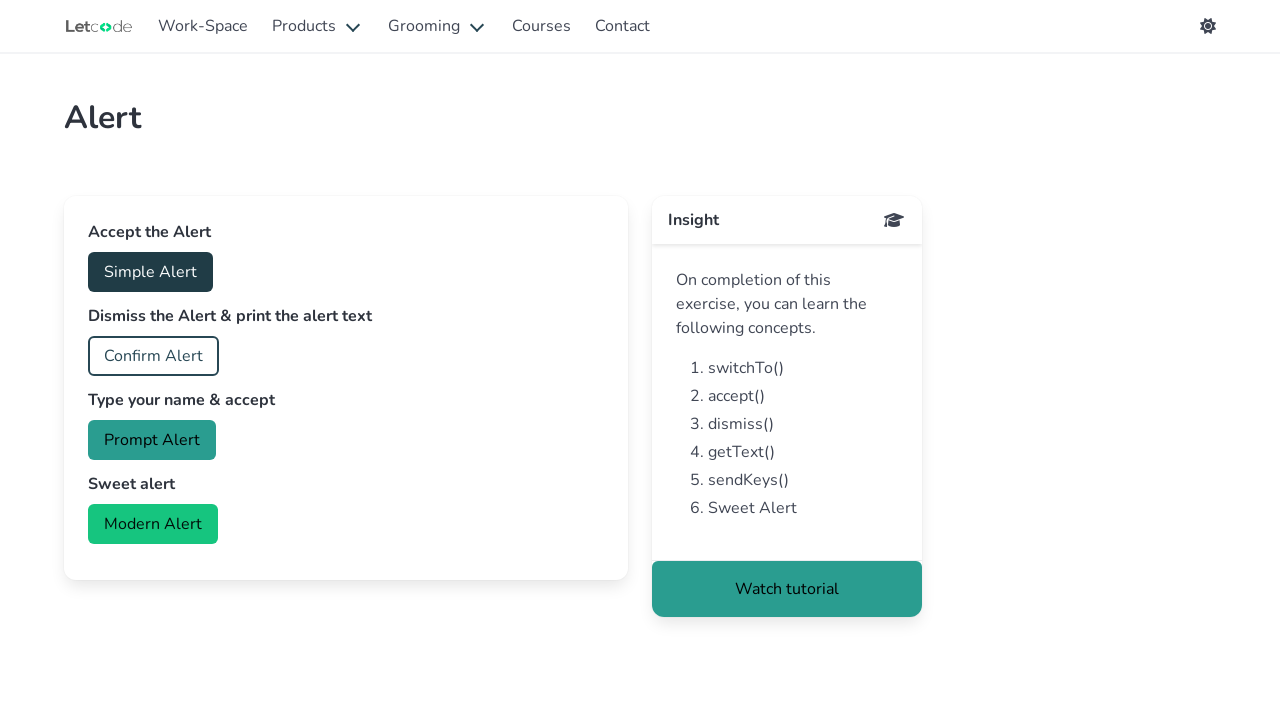

Set up handler to dismiss confirm dialog
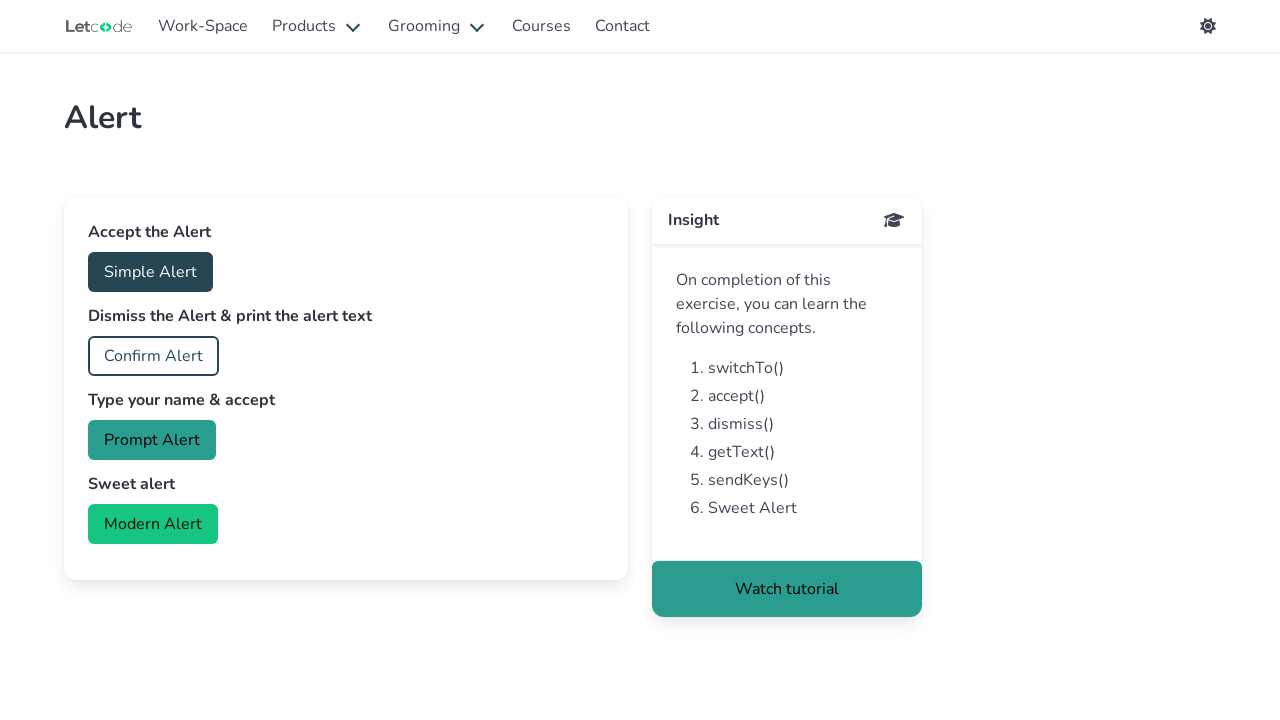

Clicked button to display prompt dialog at (152, 440) on #prompt
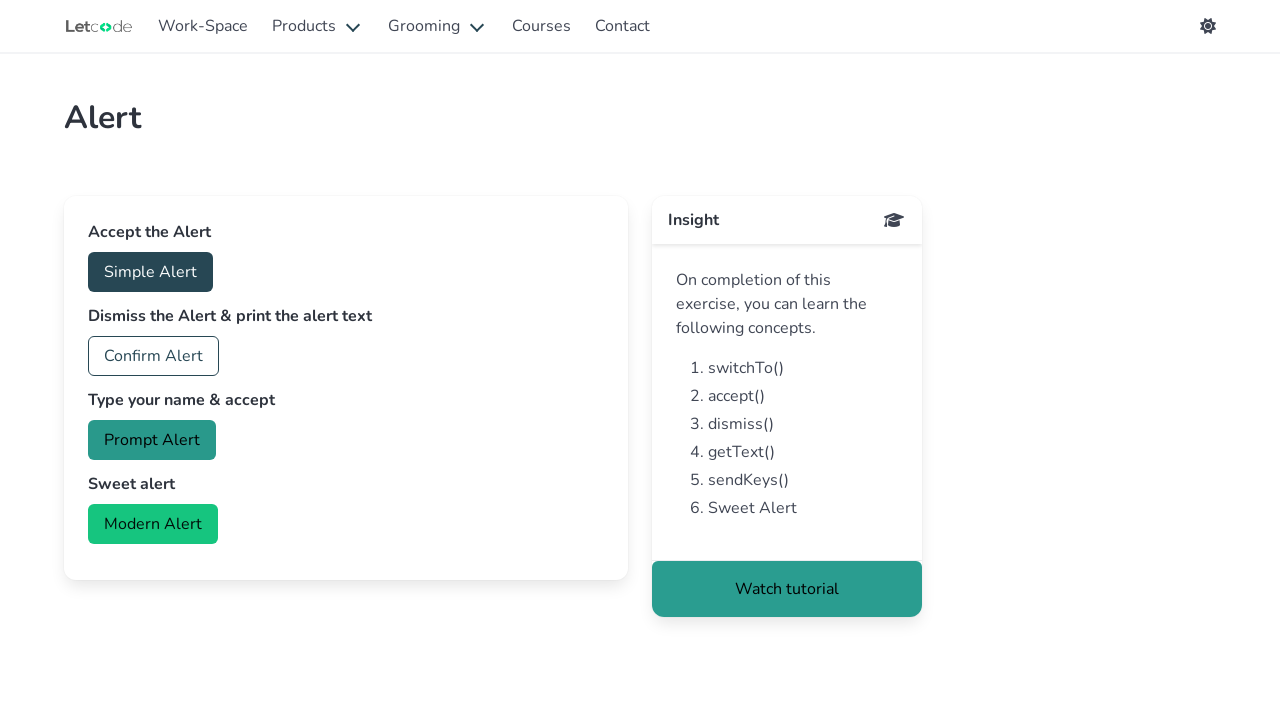

Set up handler to accept prompt dialog with text 'good evening'
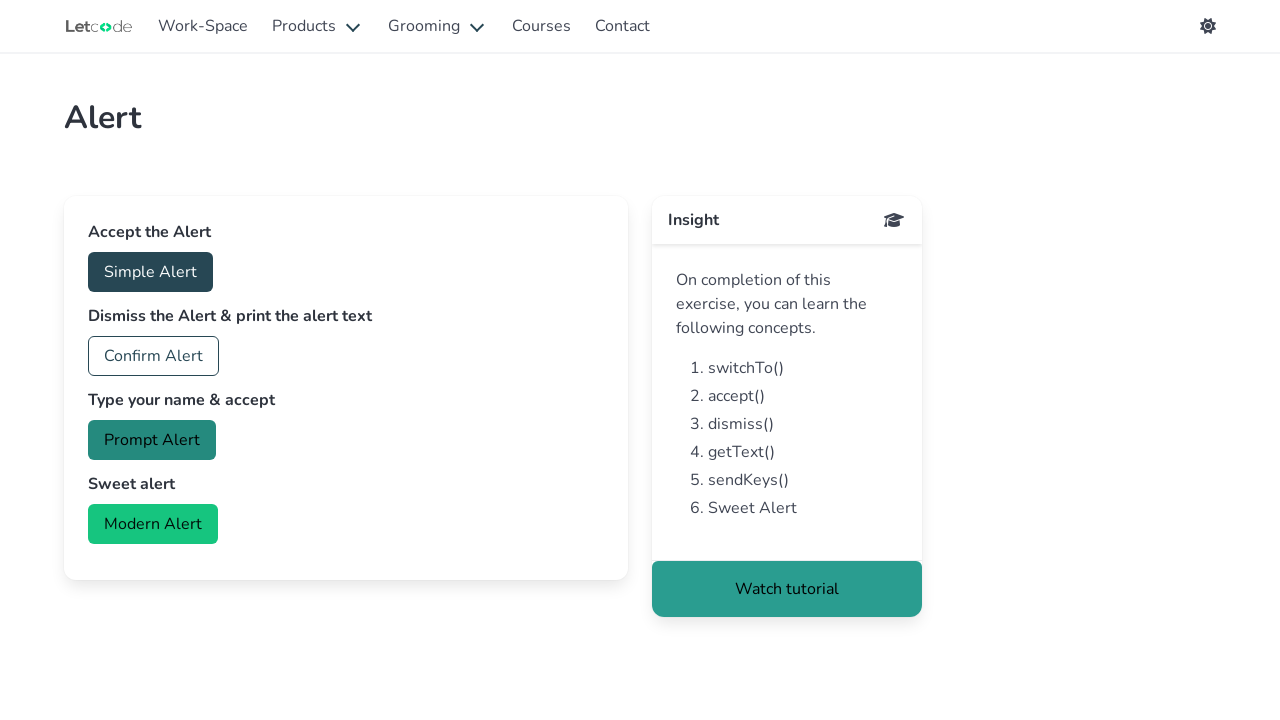

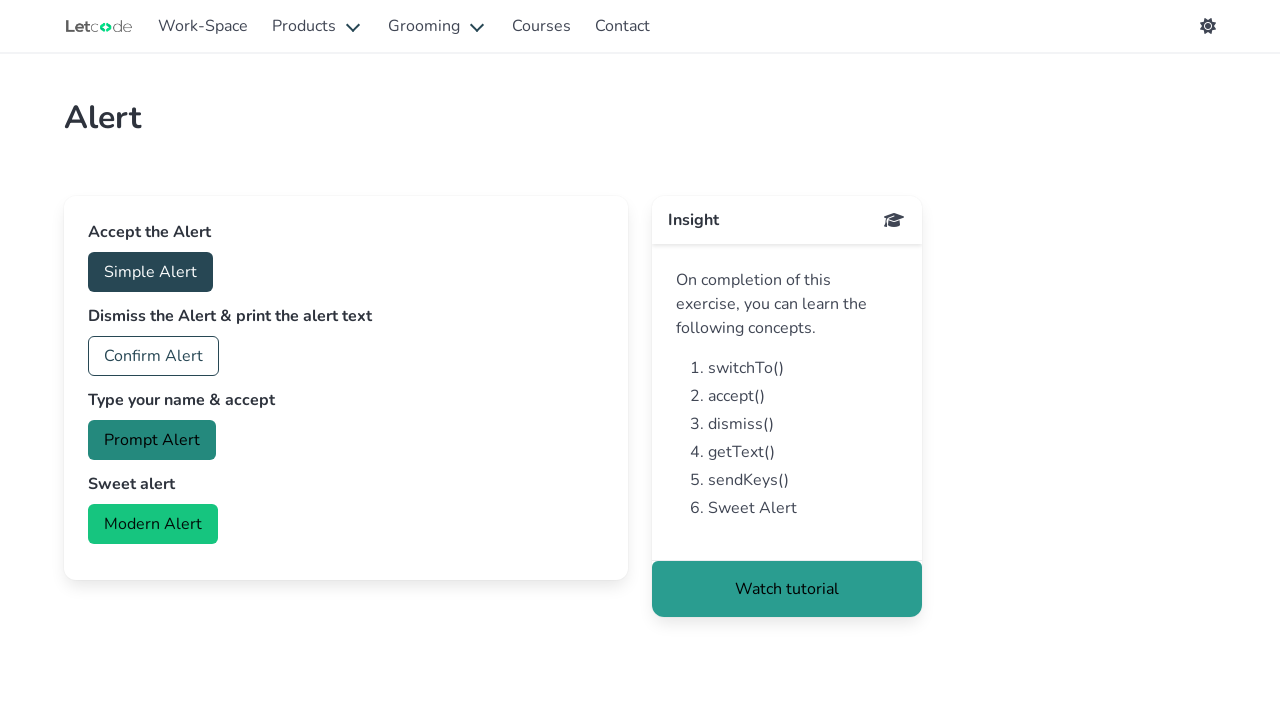